Tests checkbox enabled state by checking if option3 checkbox is enabled and clicking it if not

Starting URL: https://rahulshettyacademy.com/AutomationPractice/

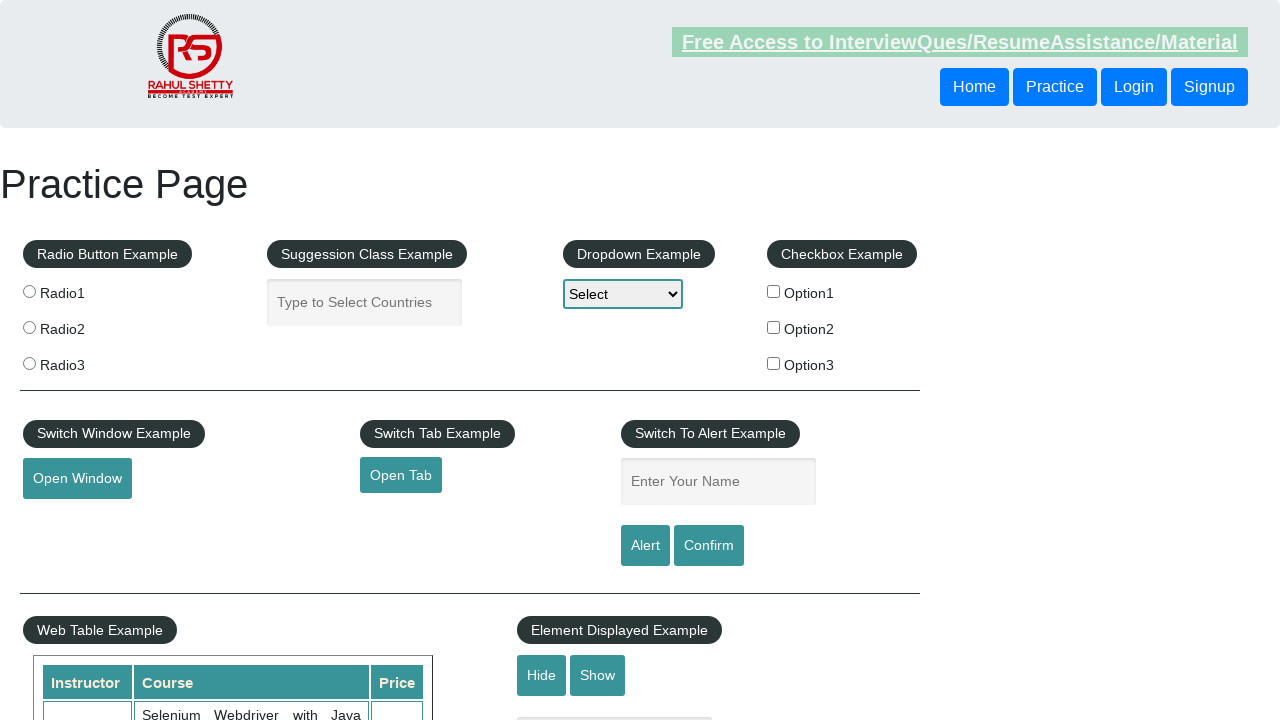

Located option3 checkbox element
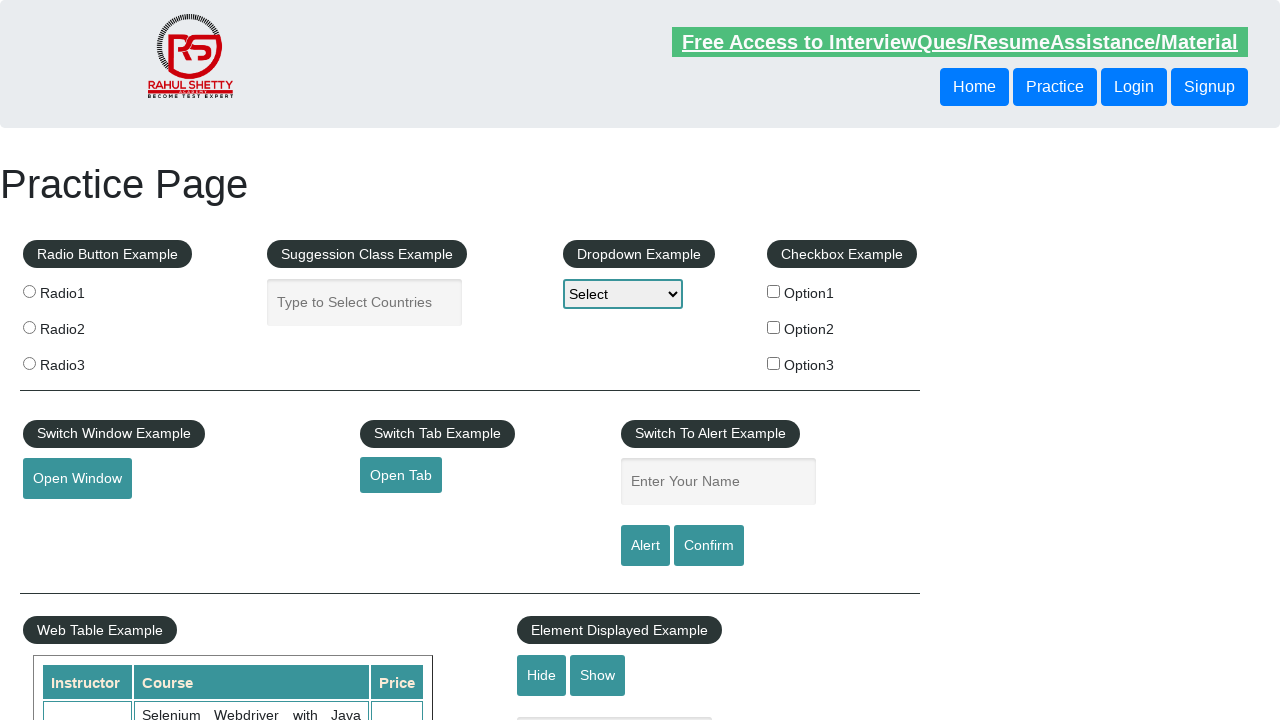

Verified option3 checkbox is enabled
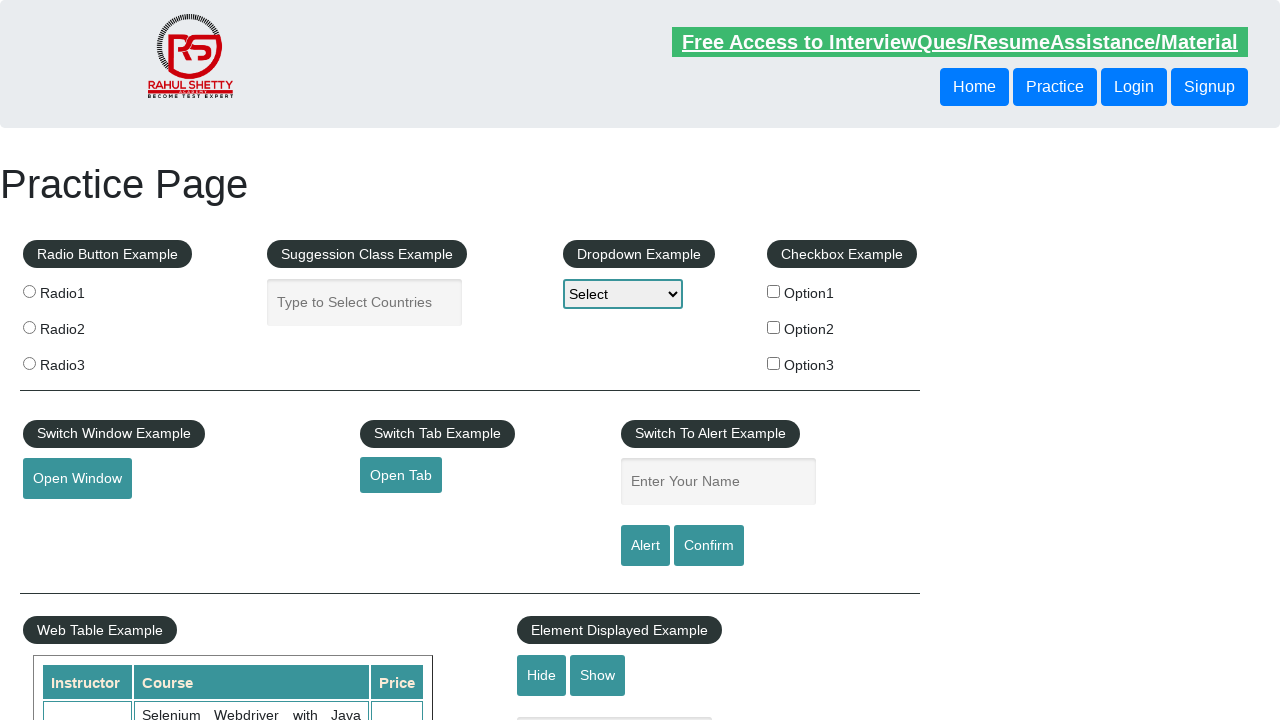

Clicked option3 checkbox at (774, 363) on input[value='option3']
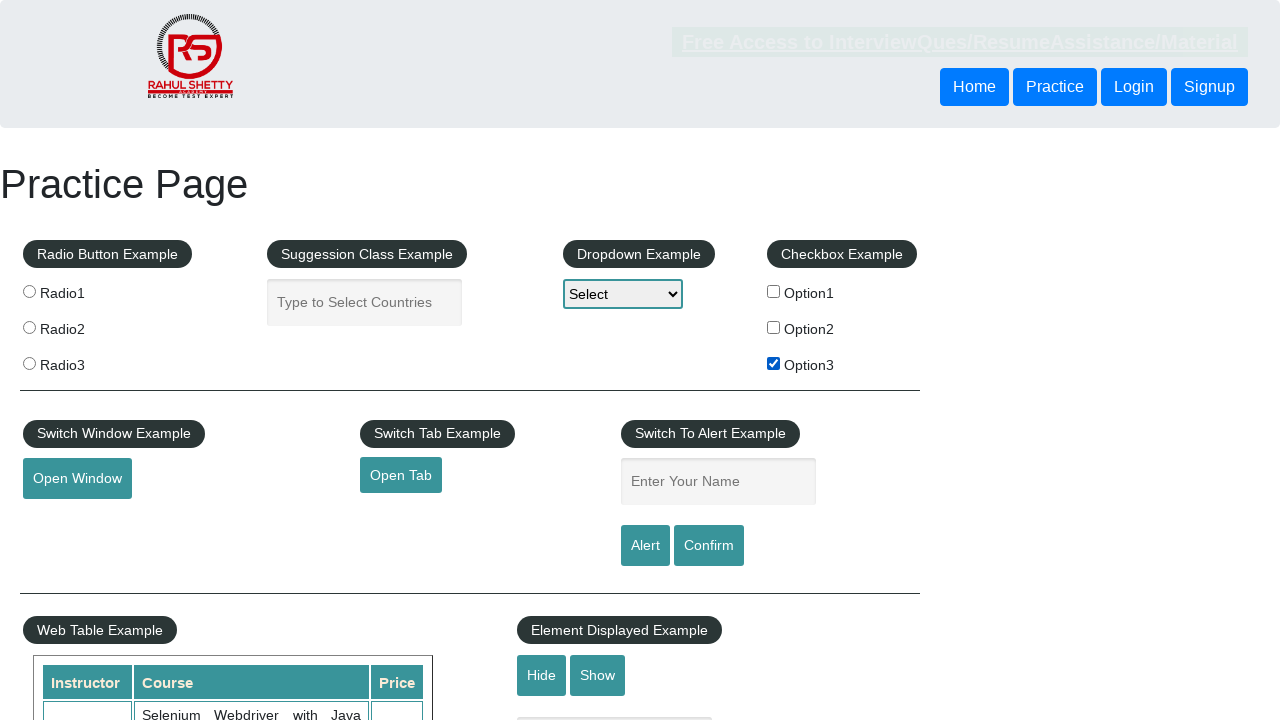

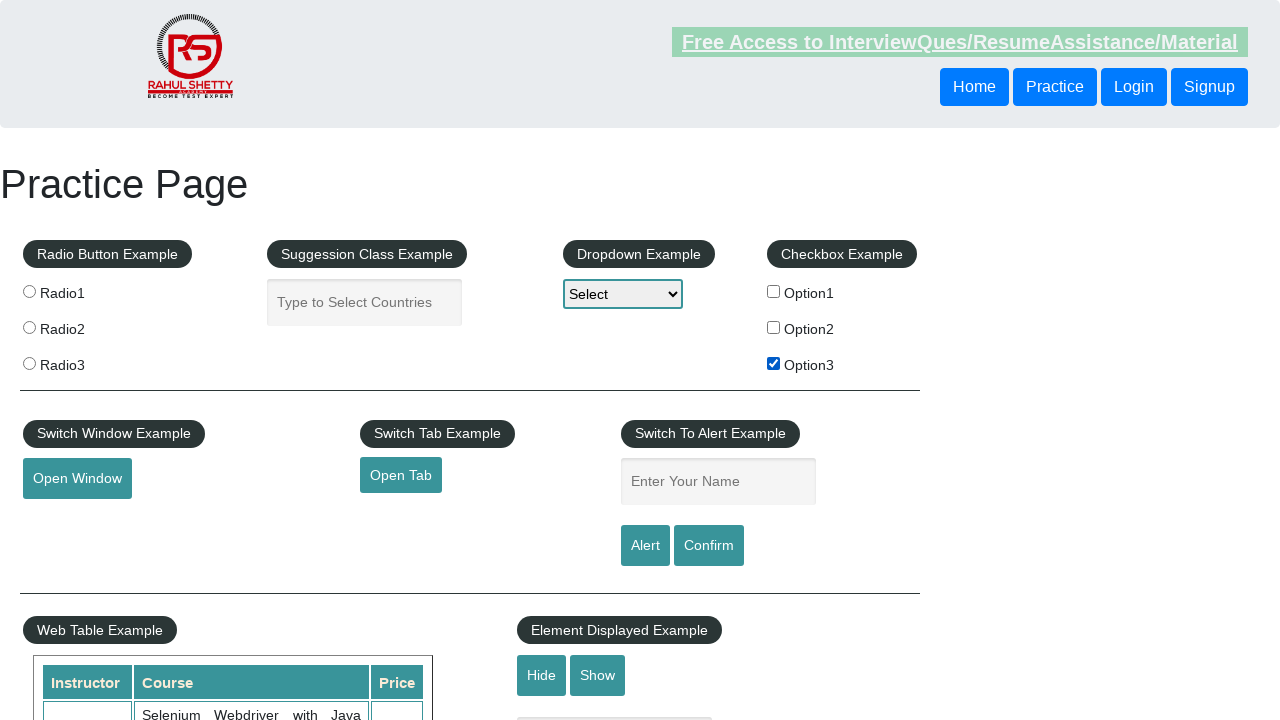